Tests keyboard operations on Flipkart by dismissing a login popup with ESCAPE key and then scrolling down the page using PAGE_DOWN key multiple times

Starting URL: https://www.flipkart.com/

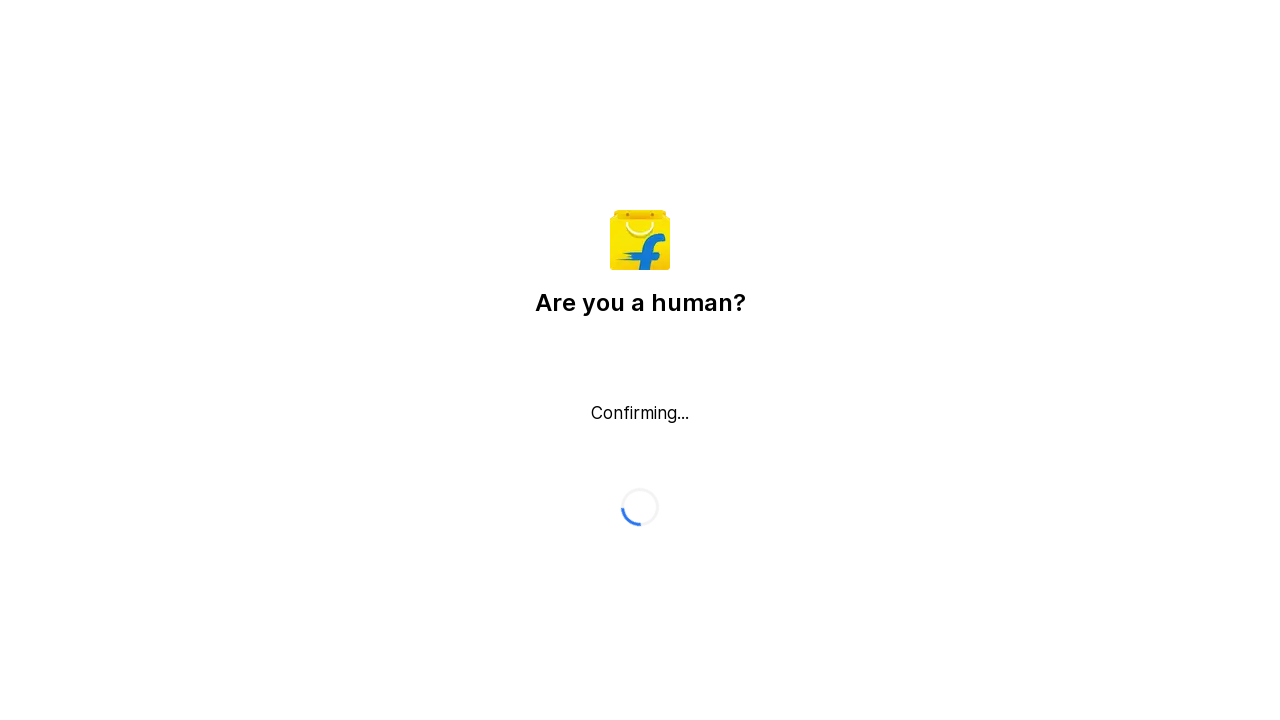

Pressed ESCAPE key to dismiss login popup
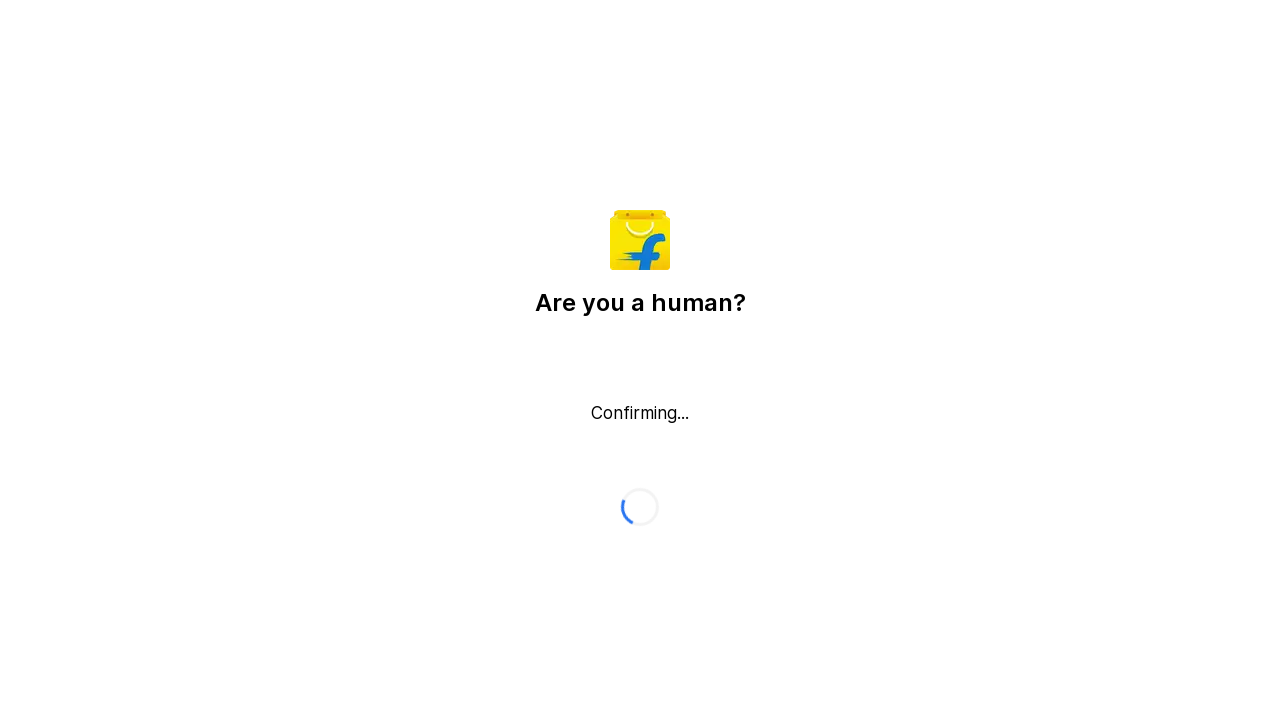

Waited 500ms for popup to close
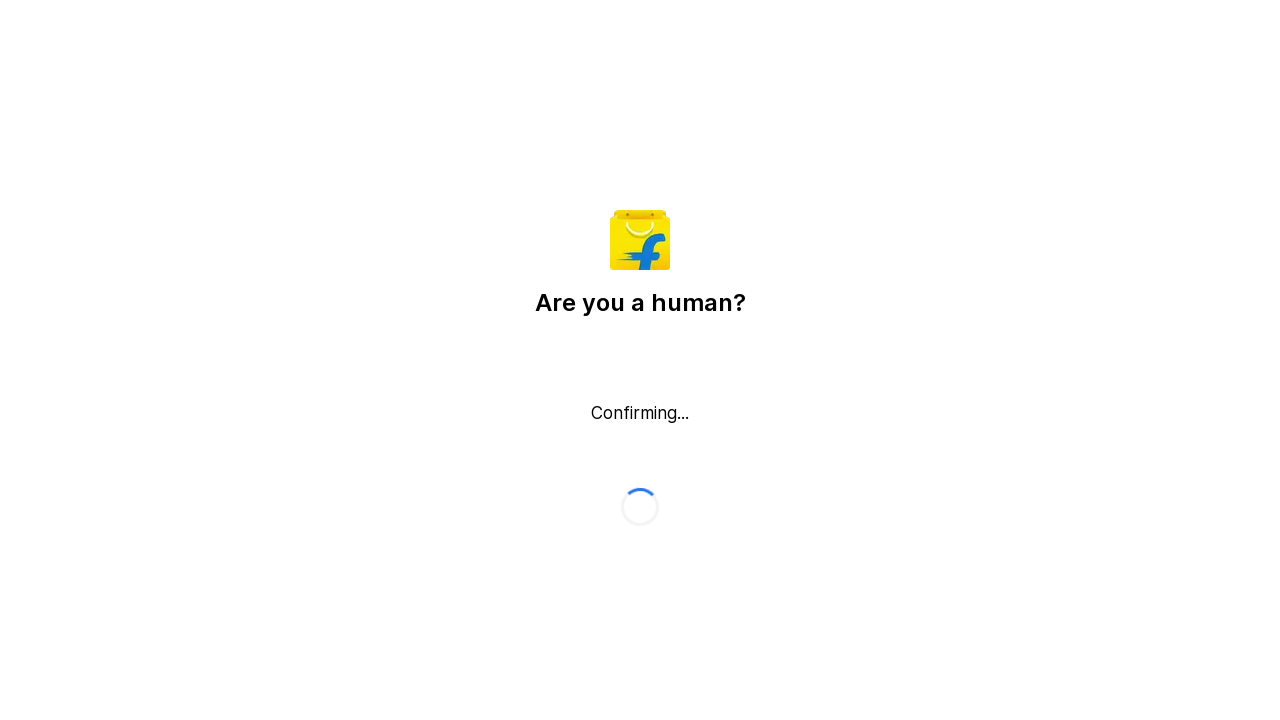

Pressed PAGE_DOWN key (scroll 1 of 10)
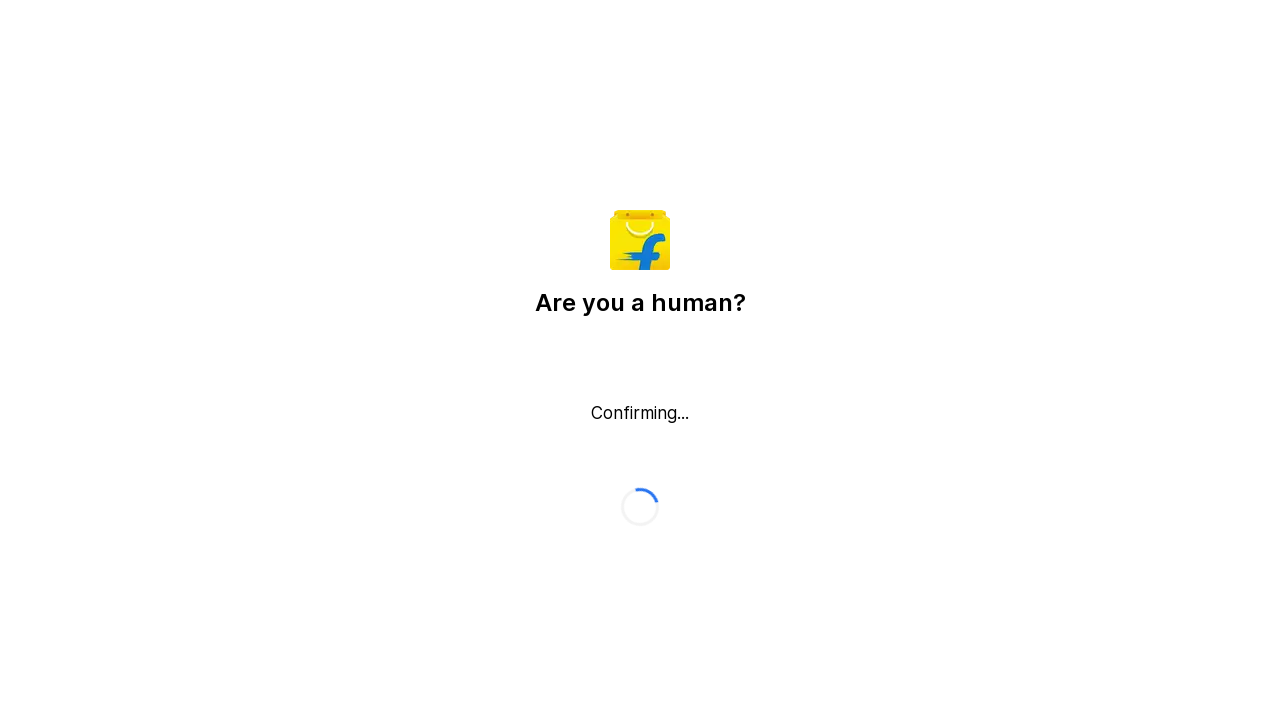

Waited 1500ms after PAGE_DOWN press (iteration 1 of 10)
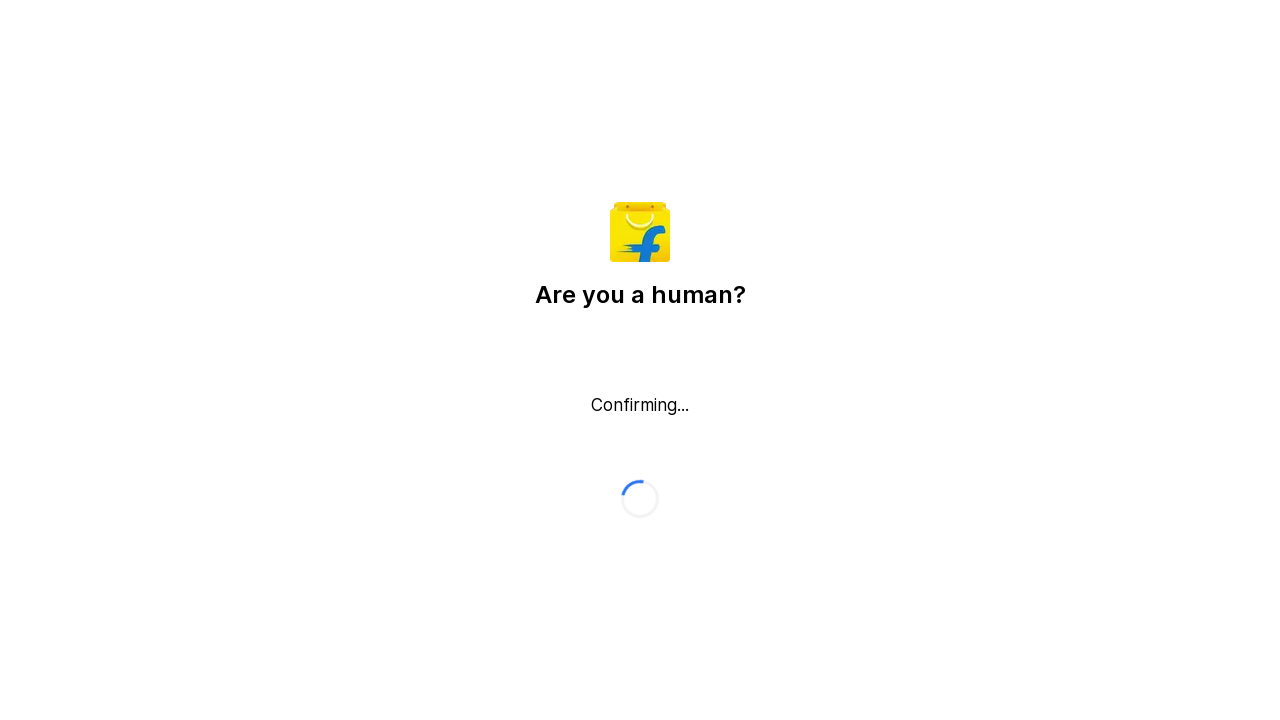

Pressed PAGE_DOWN key (scroll 2 of 10)
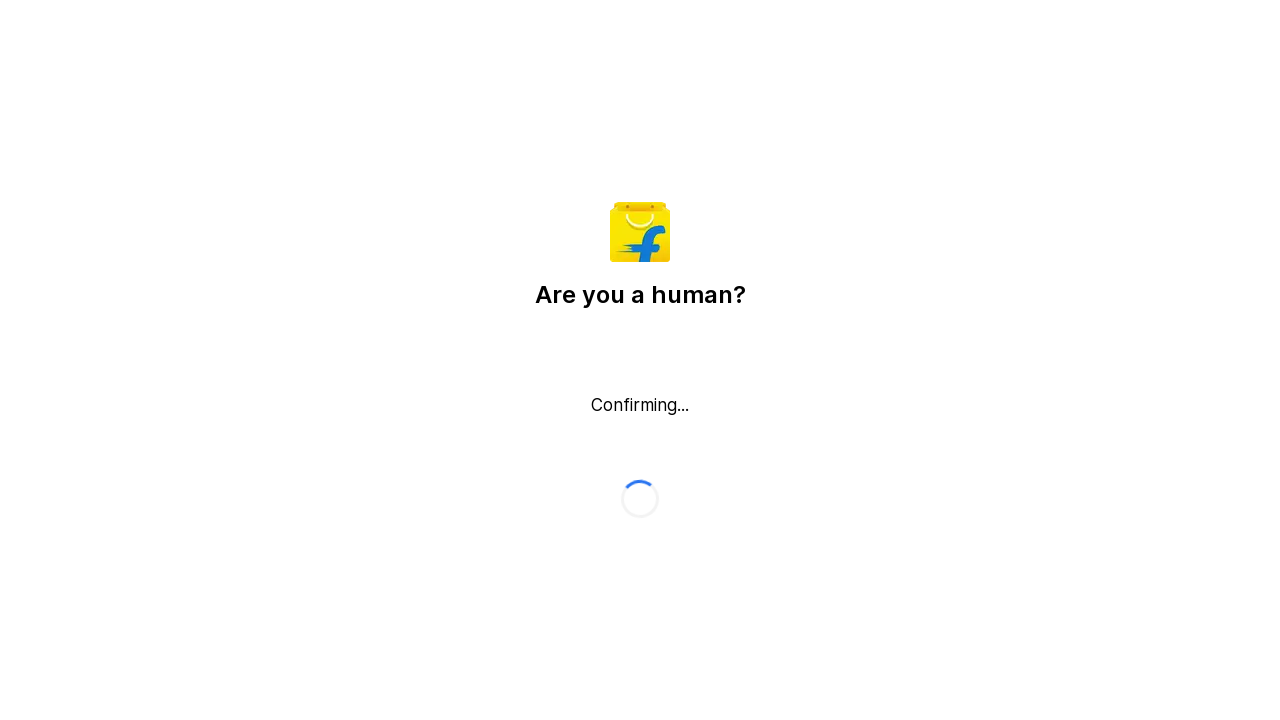

Waited 1500ms after PAGE_DOWN press (iteration 2 of 10)
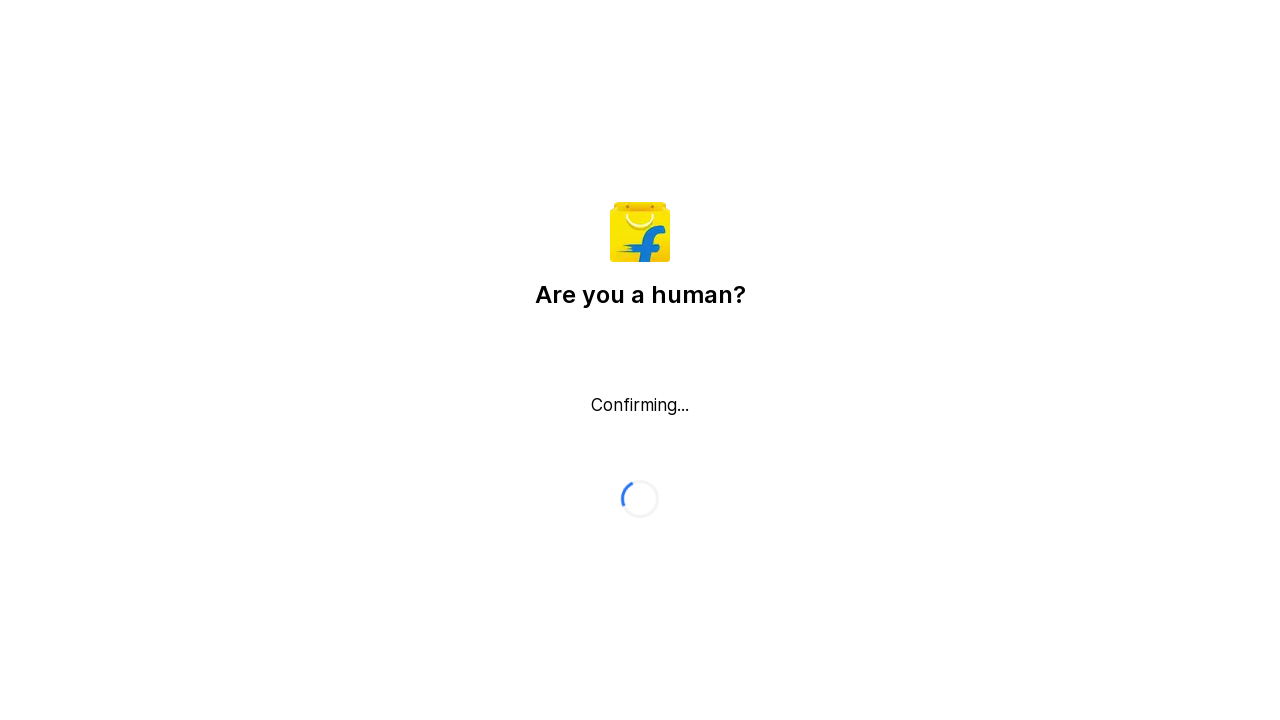

Pressed PAGE_DOWN key (scroll 3 of 10)
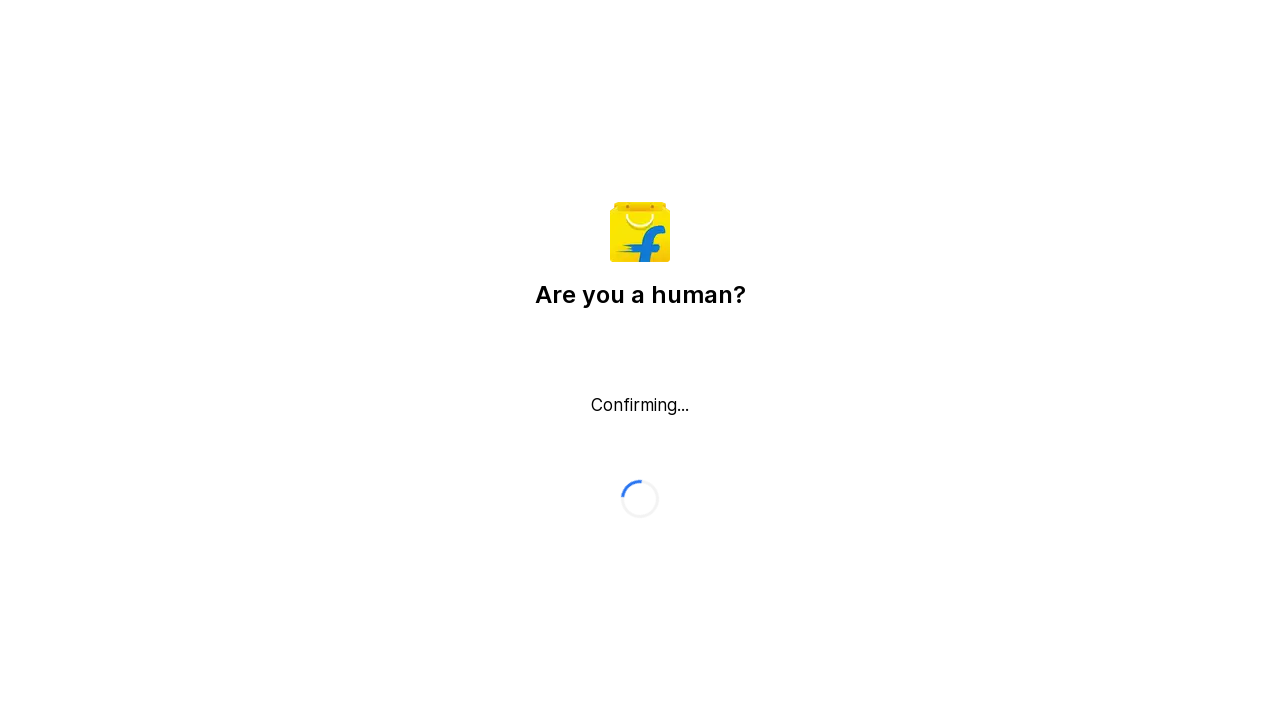

Waited 1500ms after PAGE_DOWN press (iteration 3 of 10)
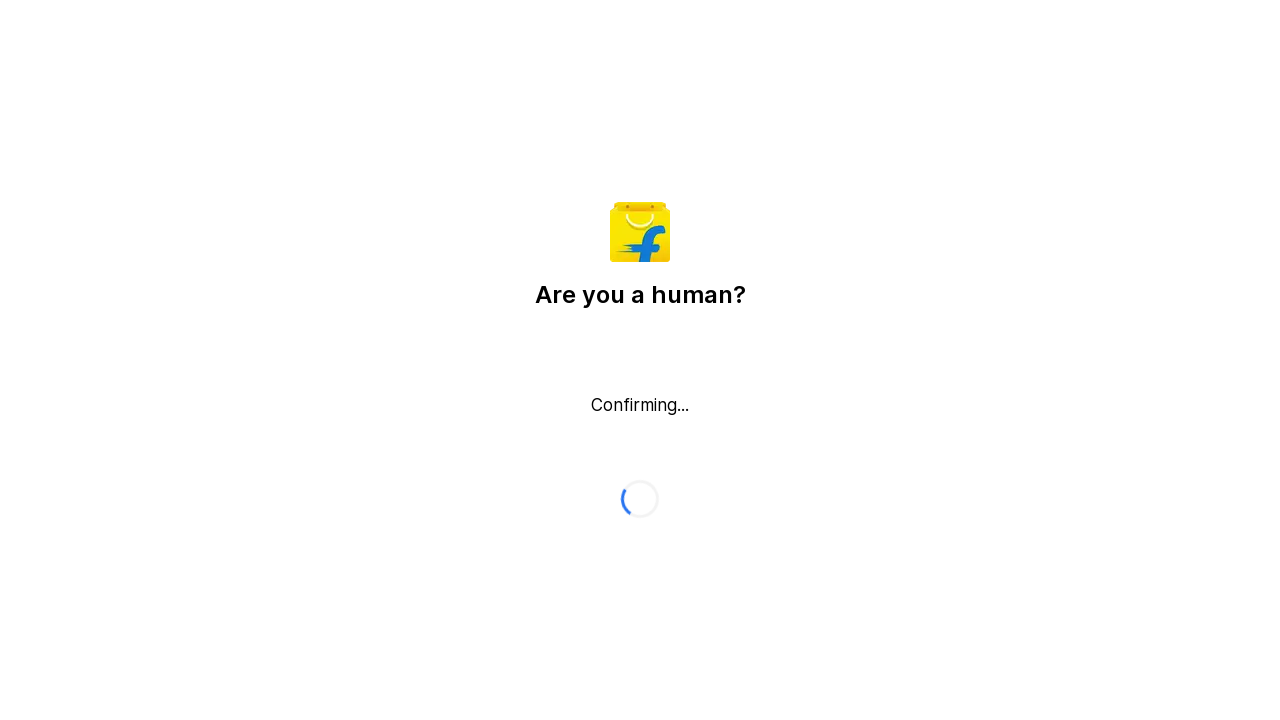

Pressed PAGE_DOWN key (scroll 4 of 10)
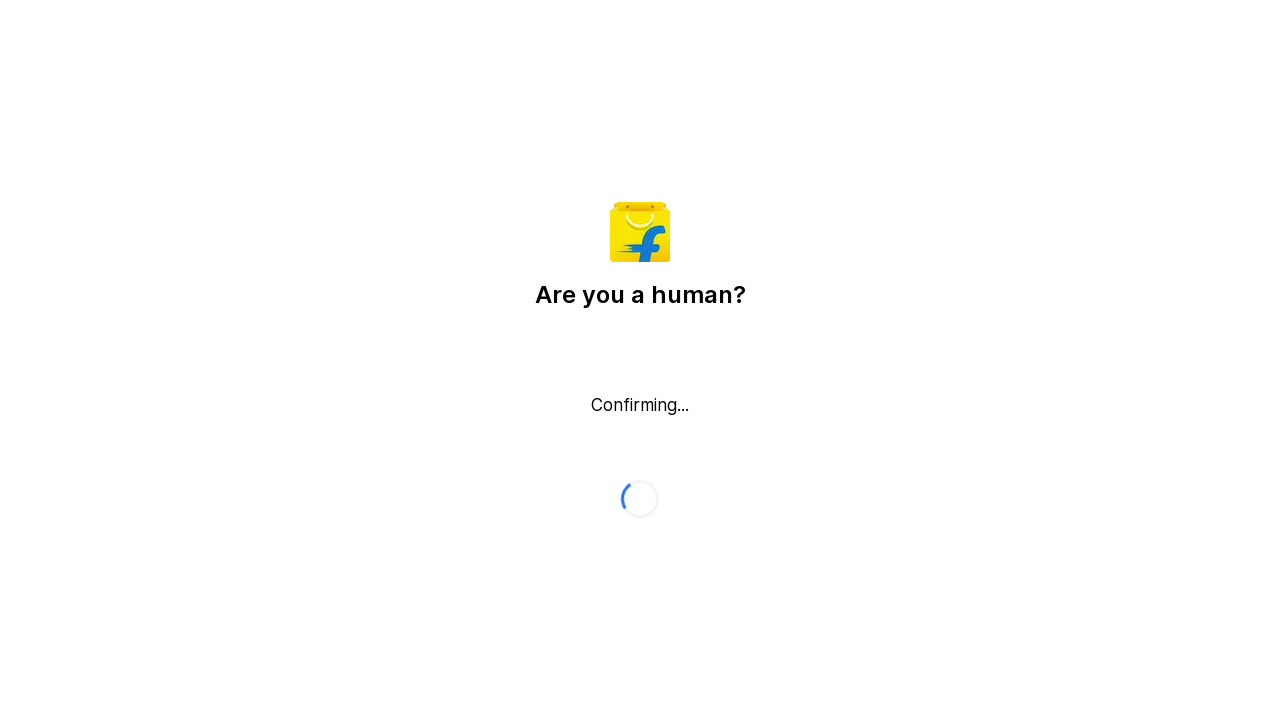

Waited 1500ms after PAGE_DOWN press (iteration 4 of 10)
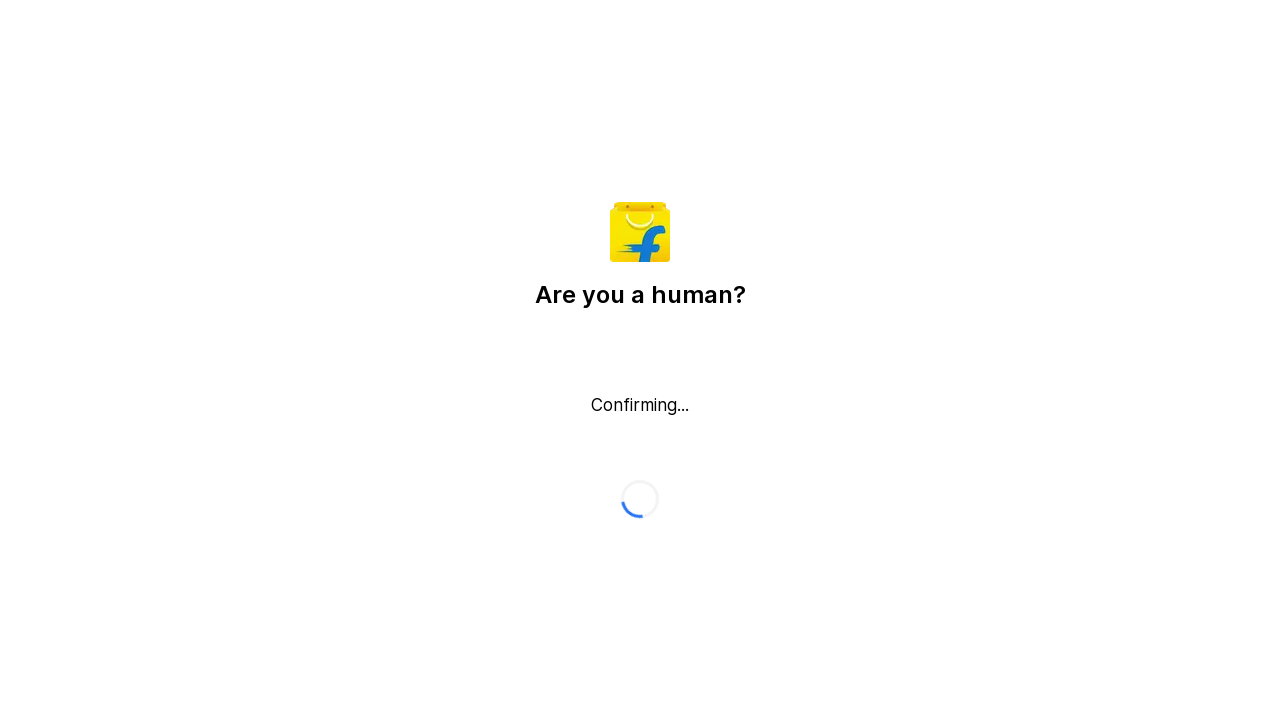

Pressed PAGE_DOWN key (scroll 5 of 10)
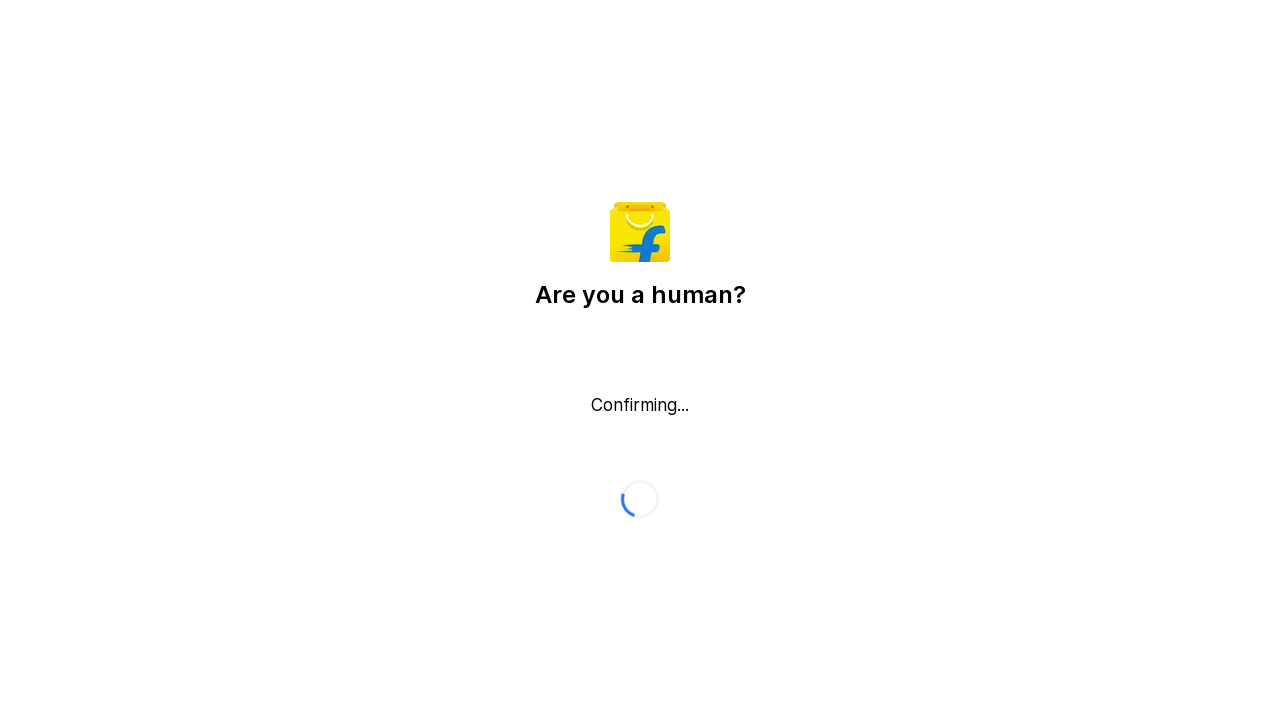

Waited 1500ms after PAGE_DOWN press (iteration 5 of 10)
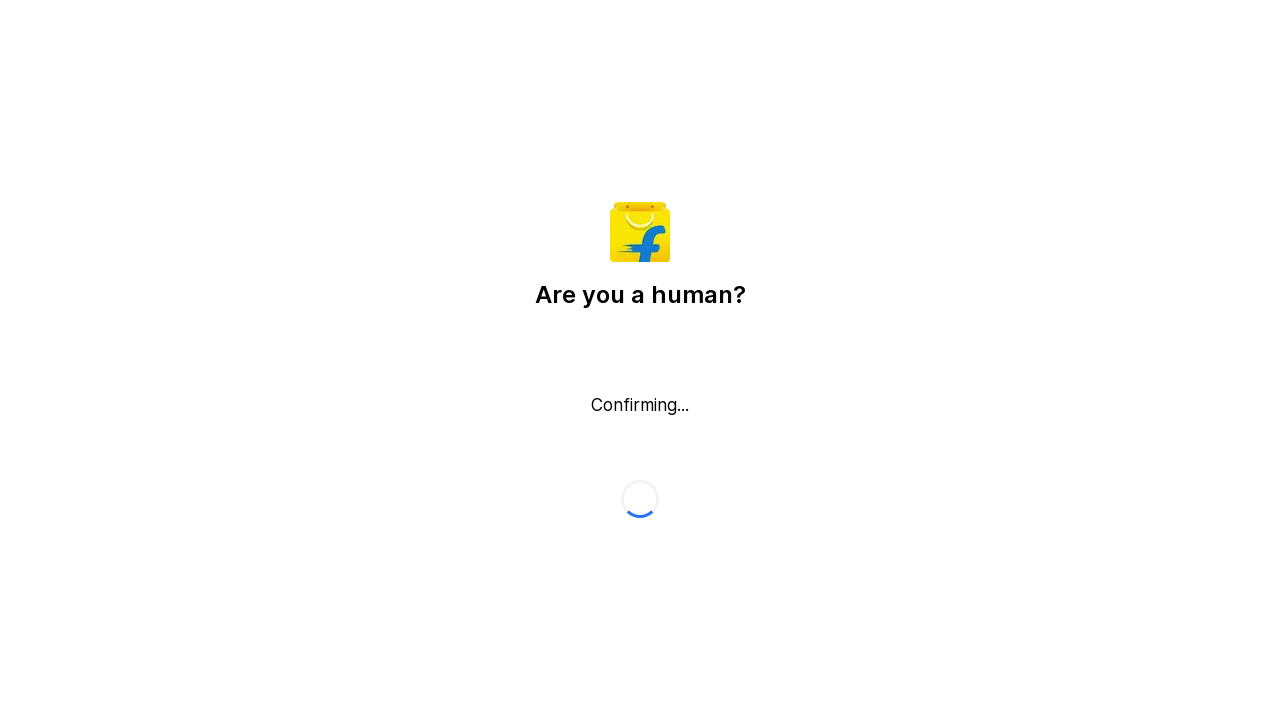

Pressed PAGE_DOWN key (scroll 6 of 10)
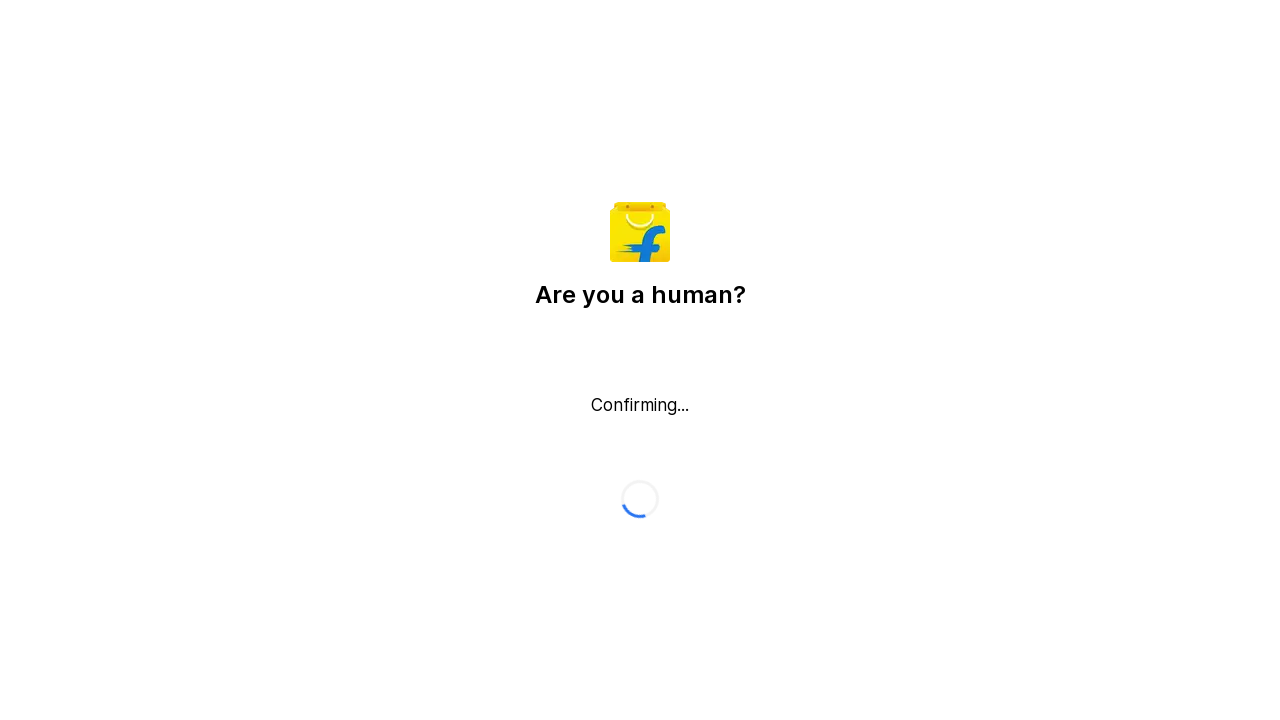

Waited 1500ms after PAGE_DOWN press (iteration 6 of 10)
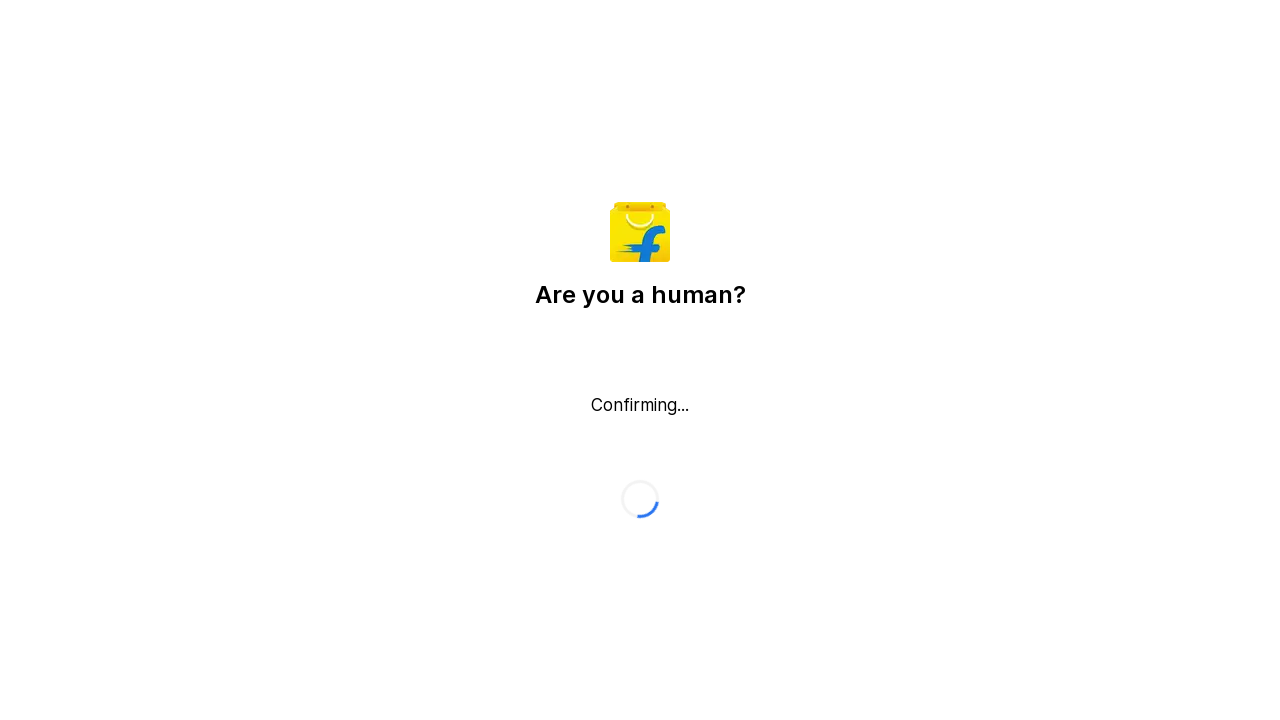

Pressed PAGE_DOWN key (scroll 7 of 10)
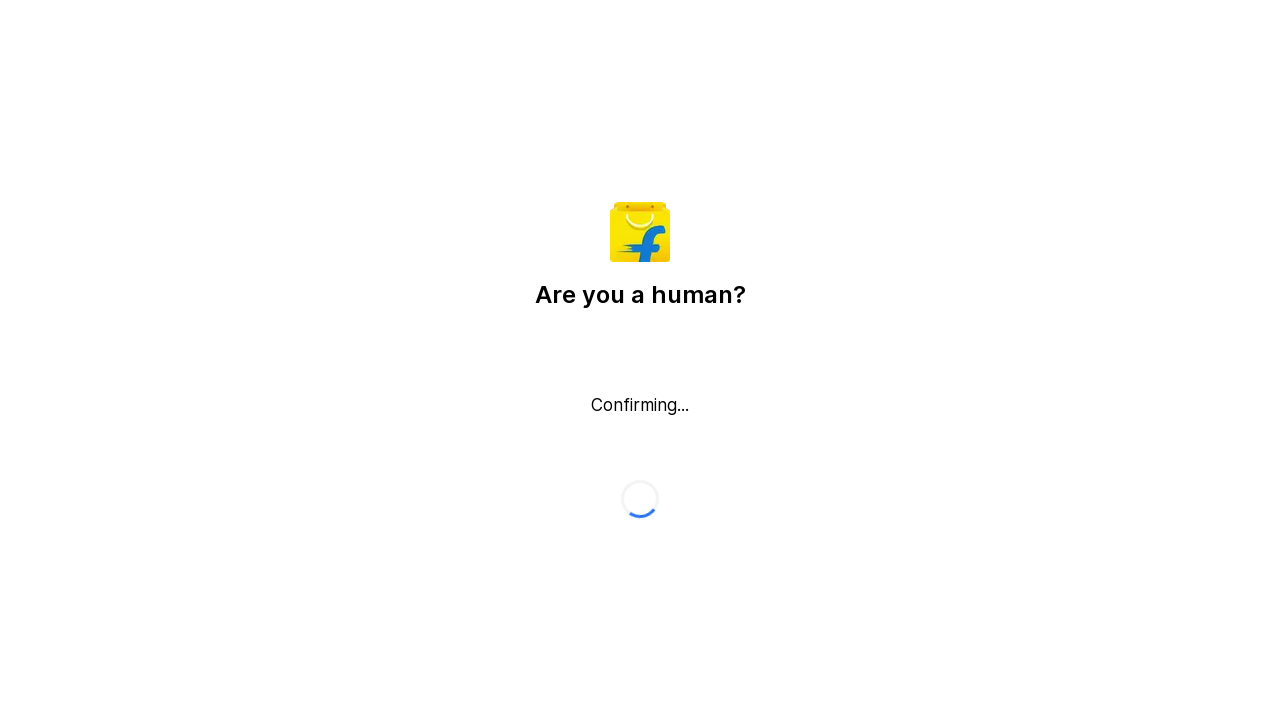

Waited 1500ms after PAGE_DOWN press (iteration 7 of 10)
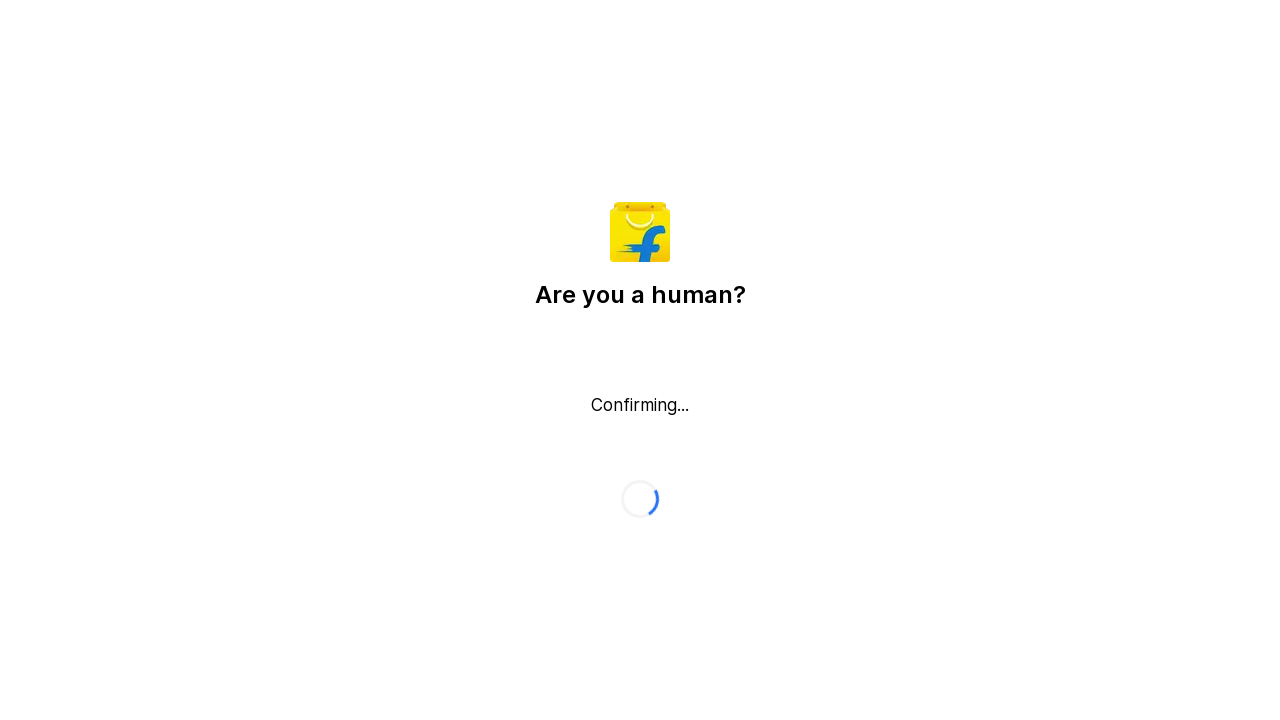

Pressed PAGE_DOWN key (scroll 8 of 10)
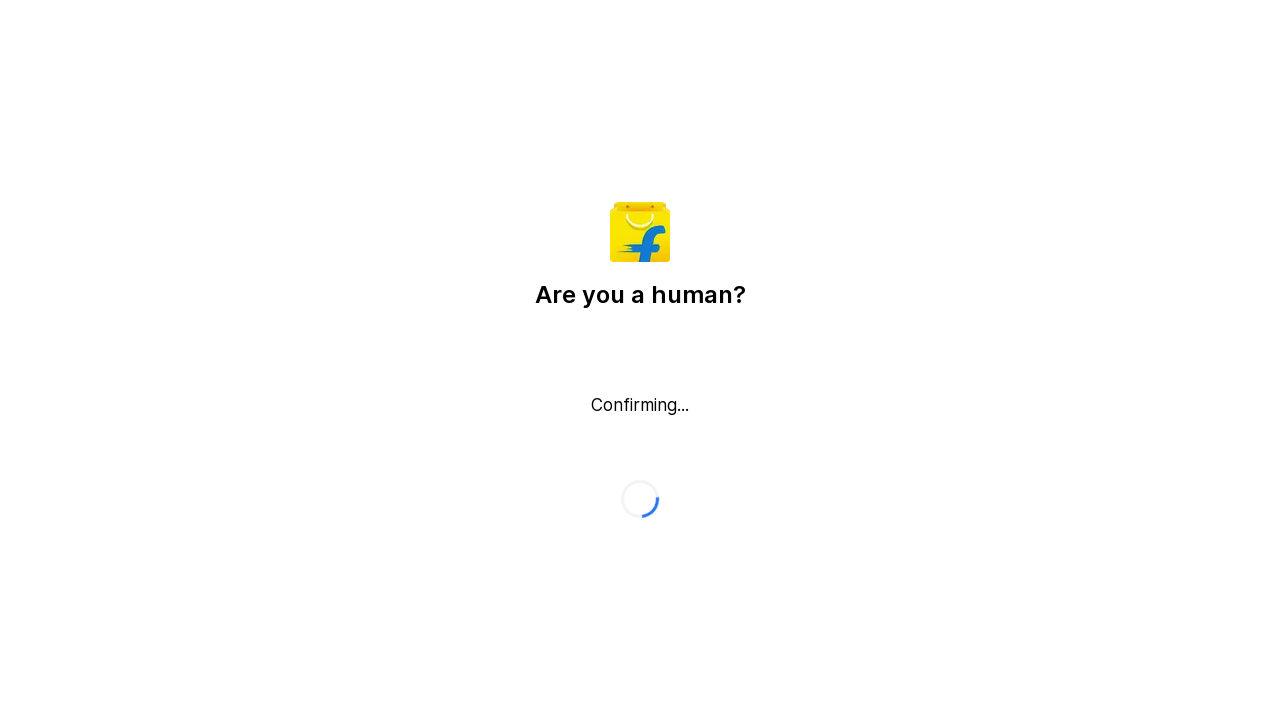

Waited 1500ms after PAGE_DOWN press (iteration 8 of 10)
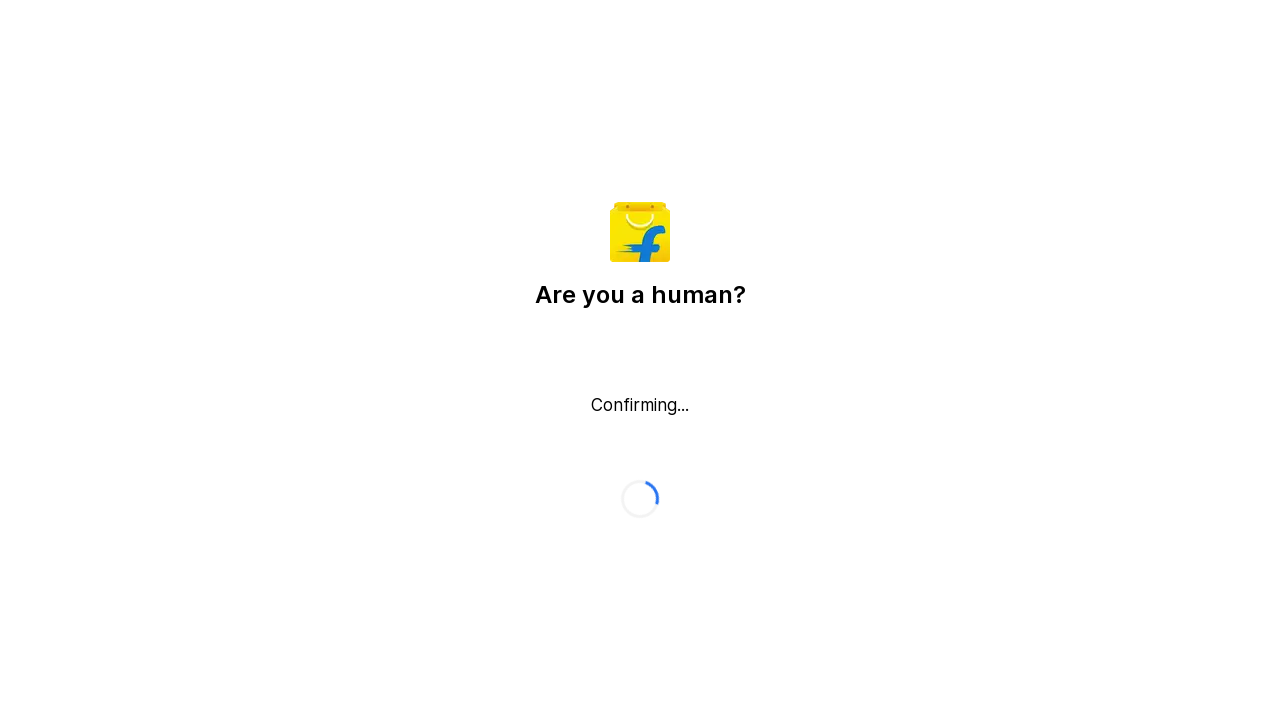

Pressed PAGE_DOWN key (scroll 9 of 10)
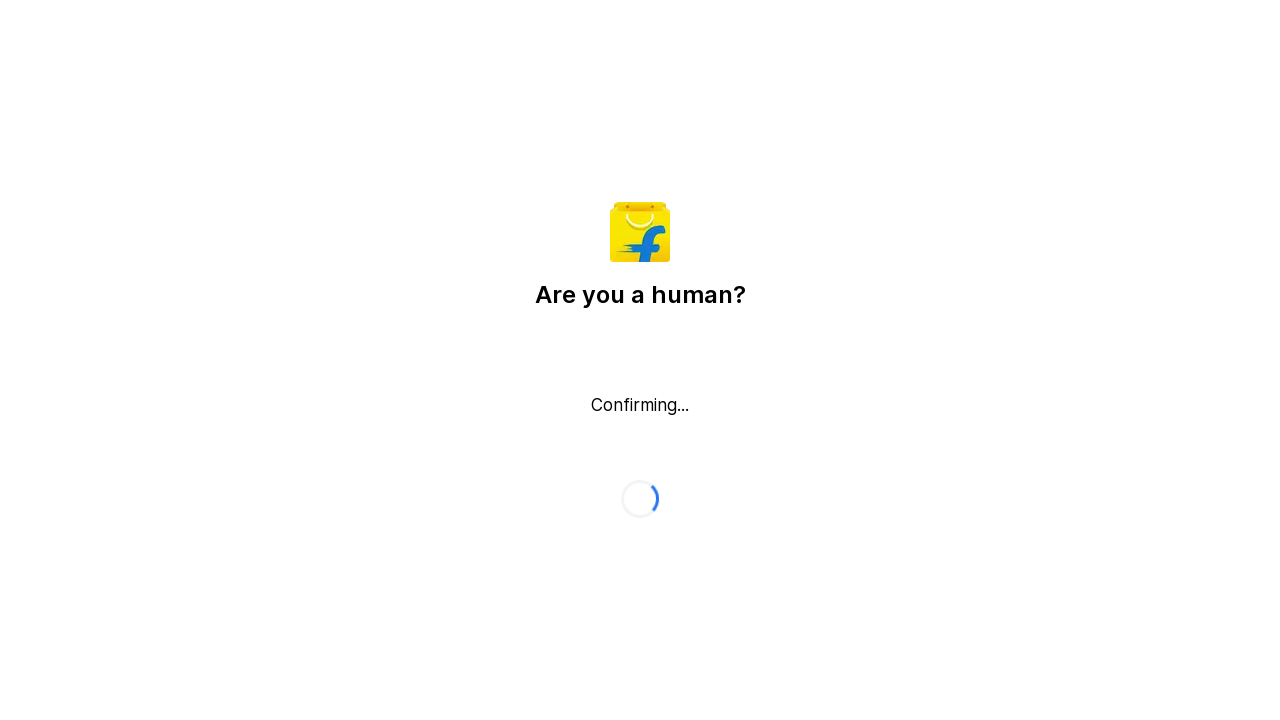

Waited 1500ms after PAGE_DOWN press (iteration 9 of 10)
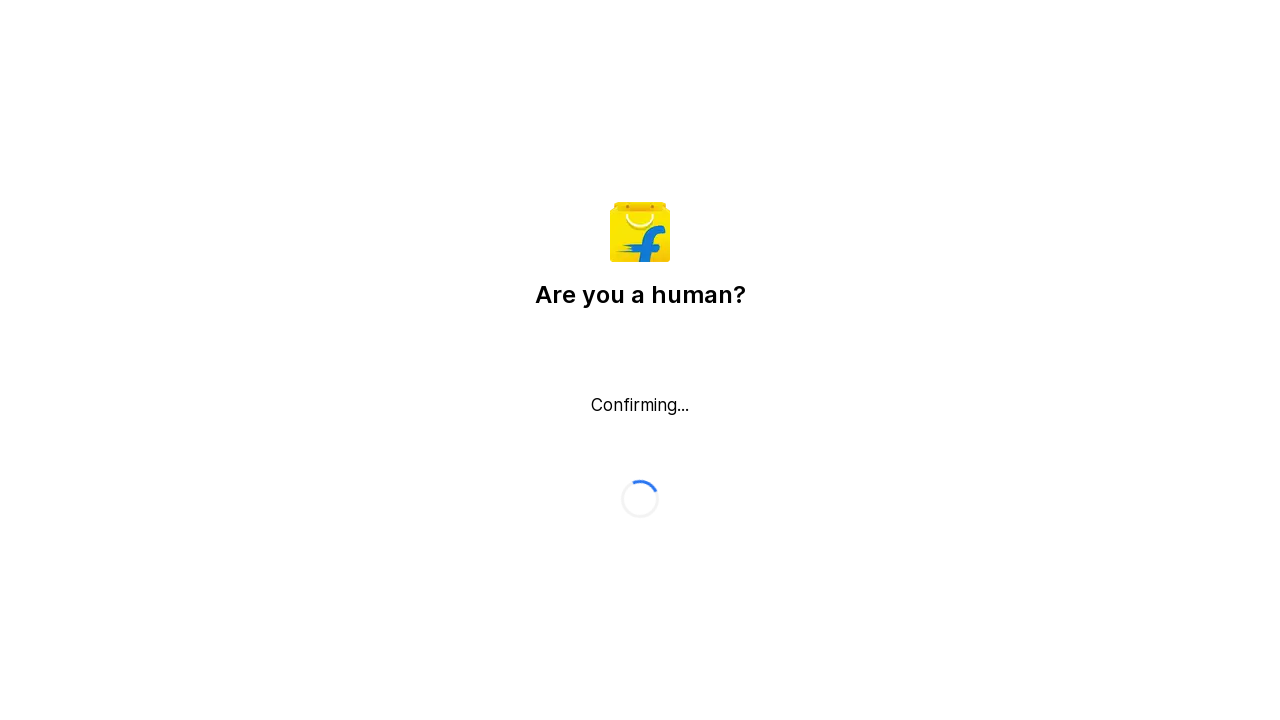

Pressed PAGE_DOWN key (scroll 10 of 10)
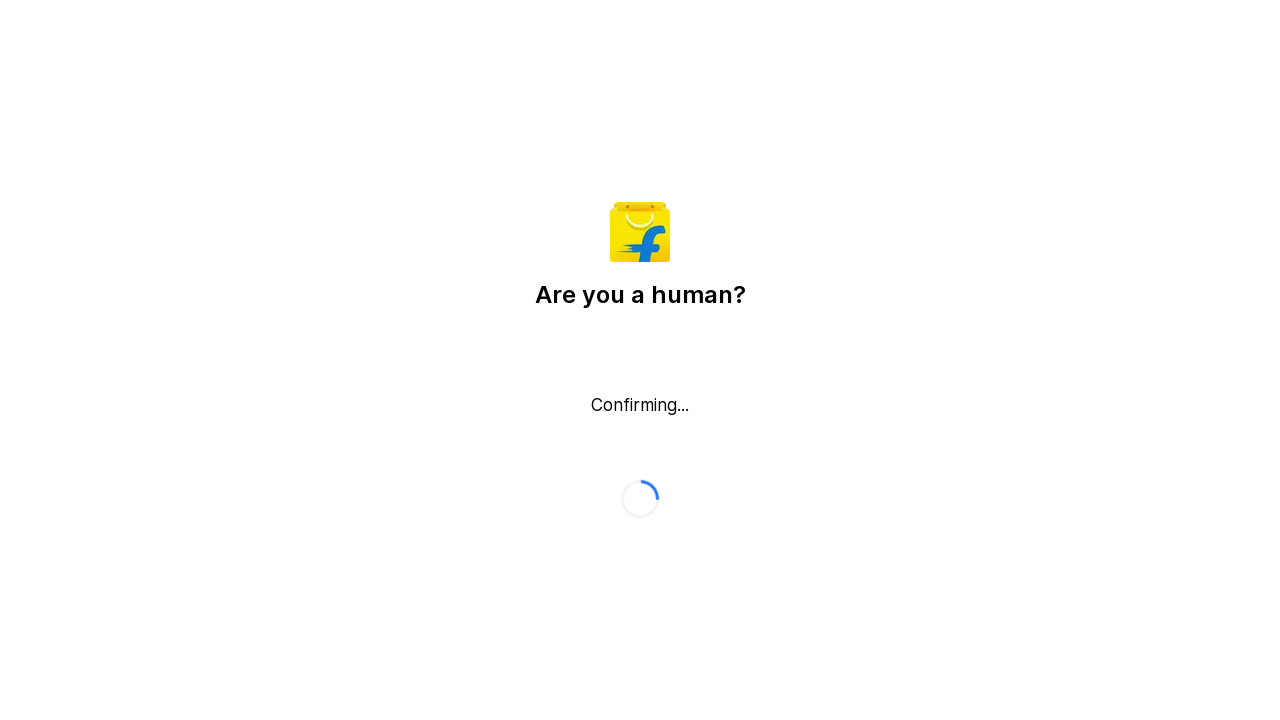

Waited 1500ms after PAGE_DOWN press (iteration 10 of 10)
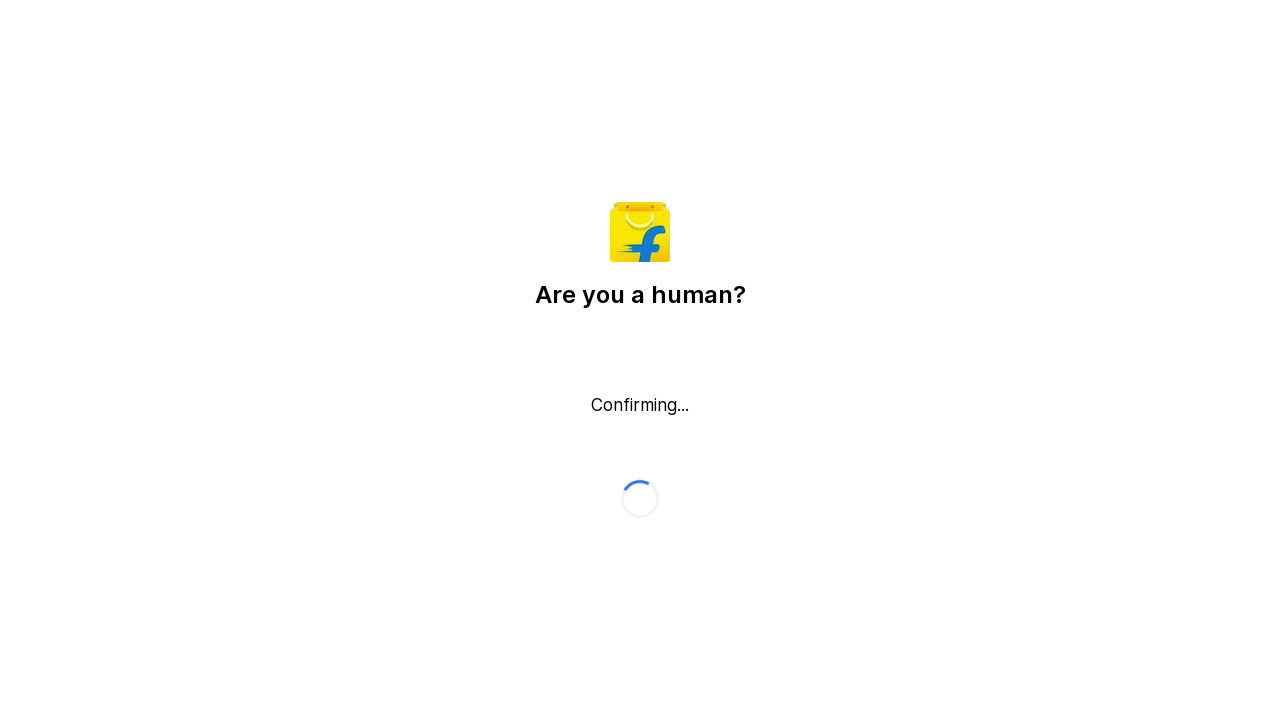

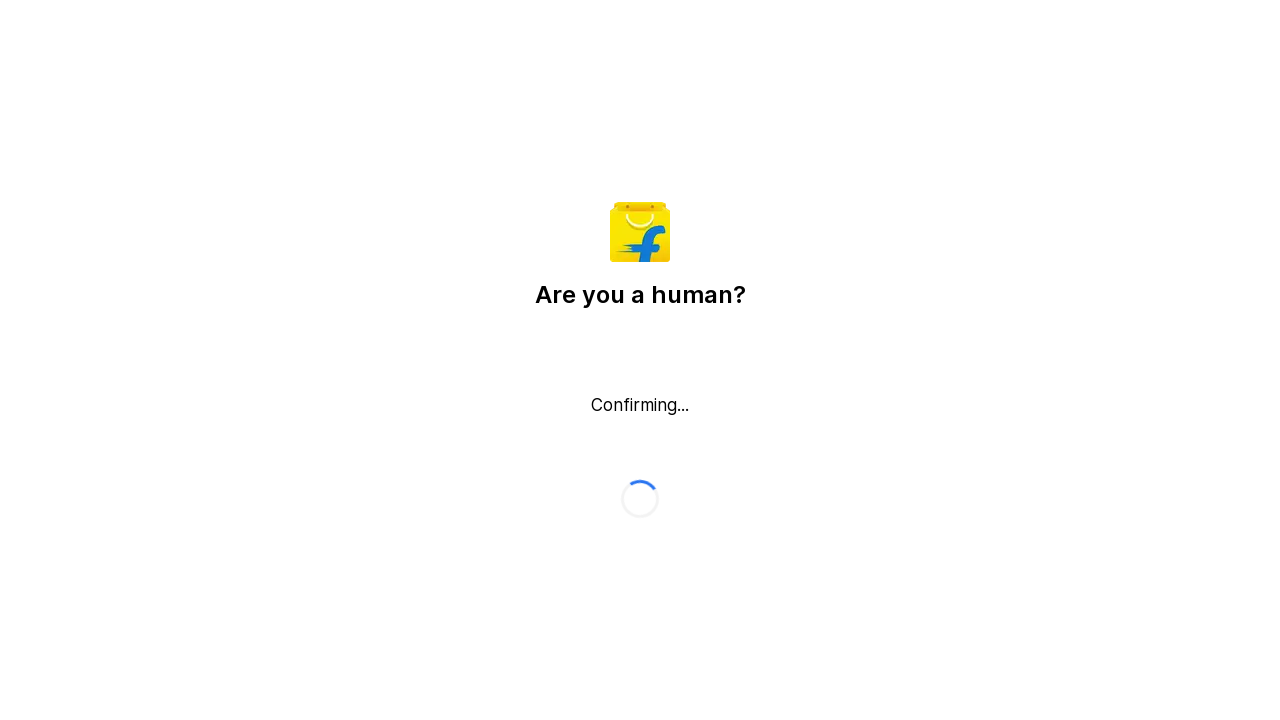